Tests JavaScript alert box functionality by clicking a button to trigger an alert and accepting it

Starting URL: https://www.hyrtutorials.com/p/alertsdemo.html

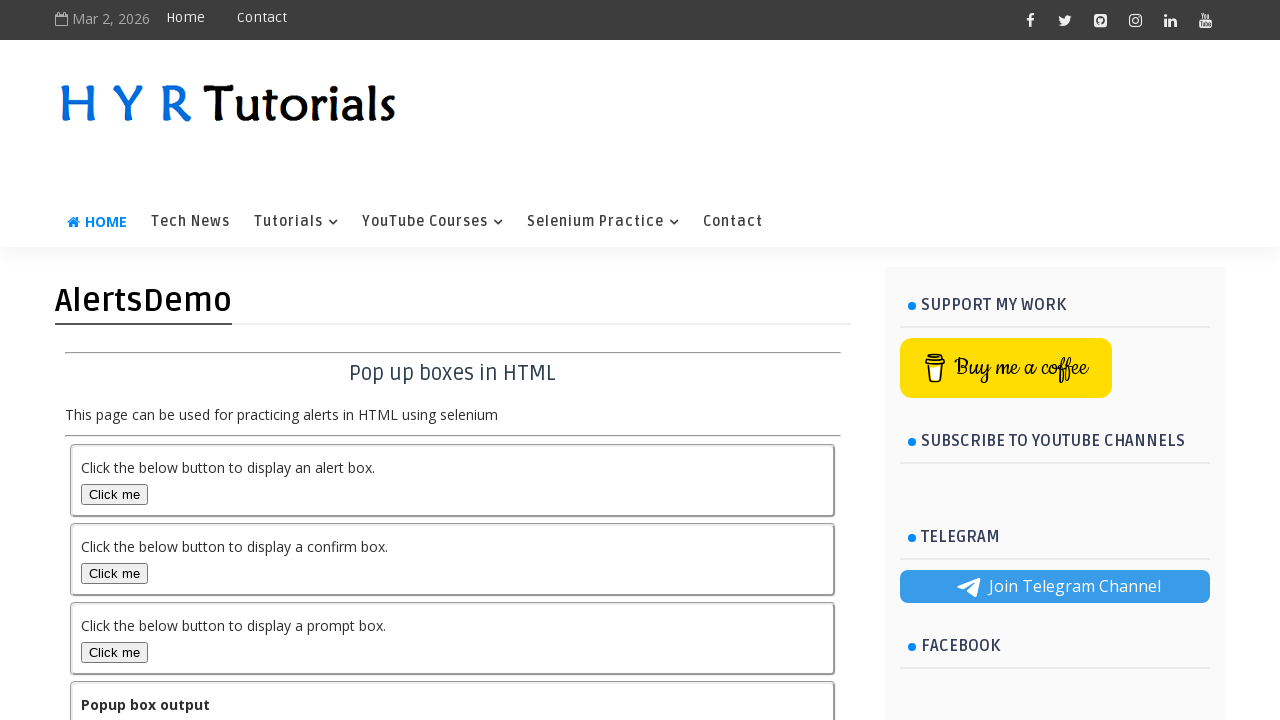

Clicked the alert box button to trigger the JavaScript alert at (114, 494) on #alertBox
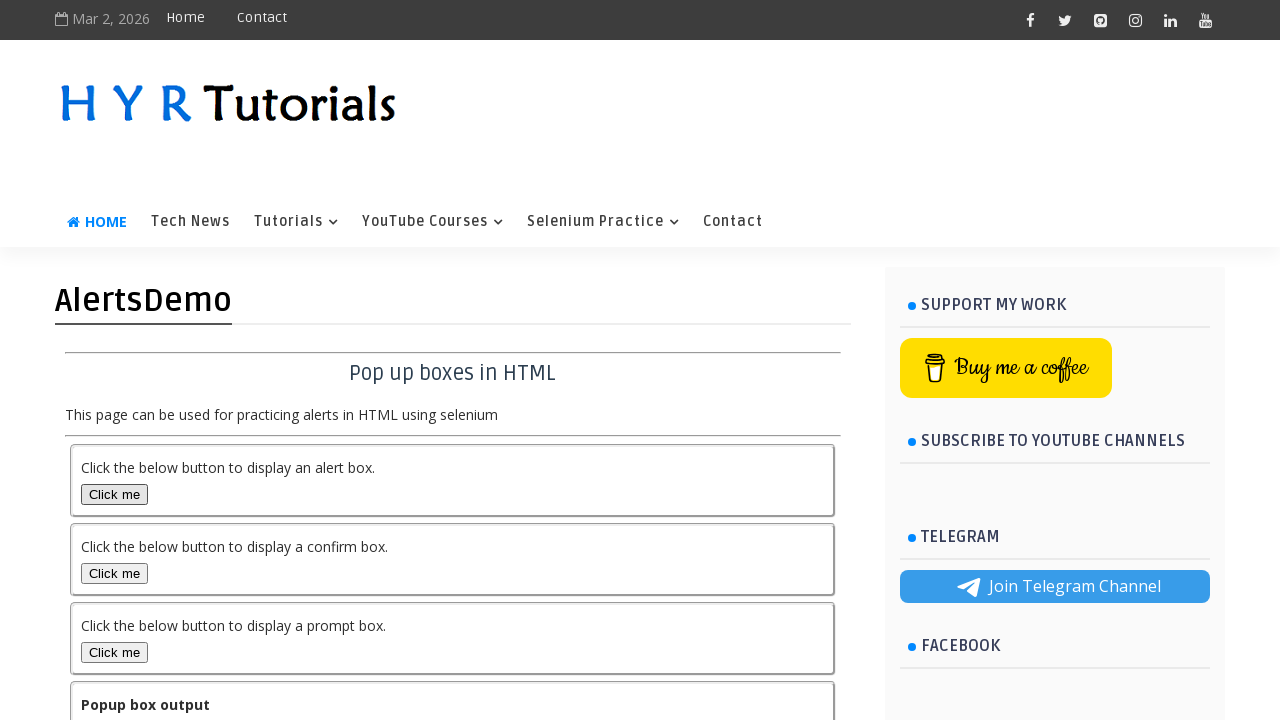

Set up dialog handler to accept the alert
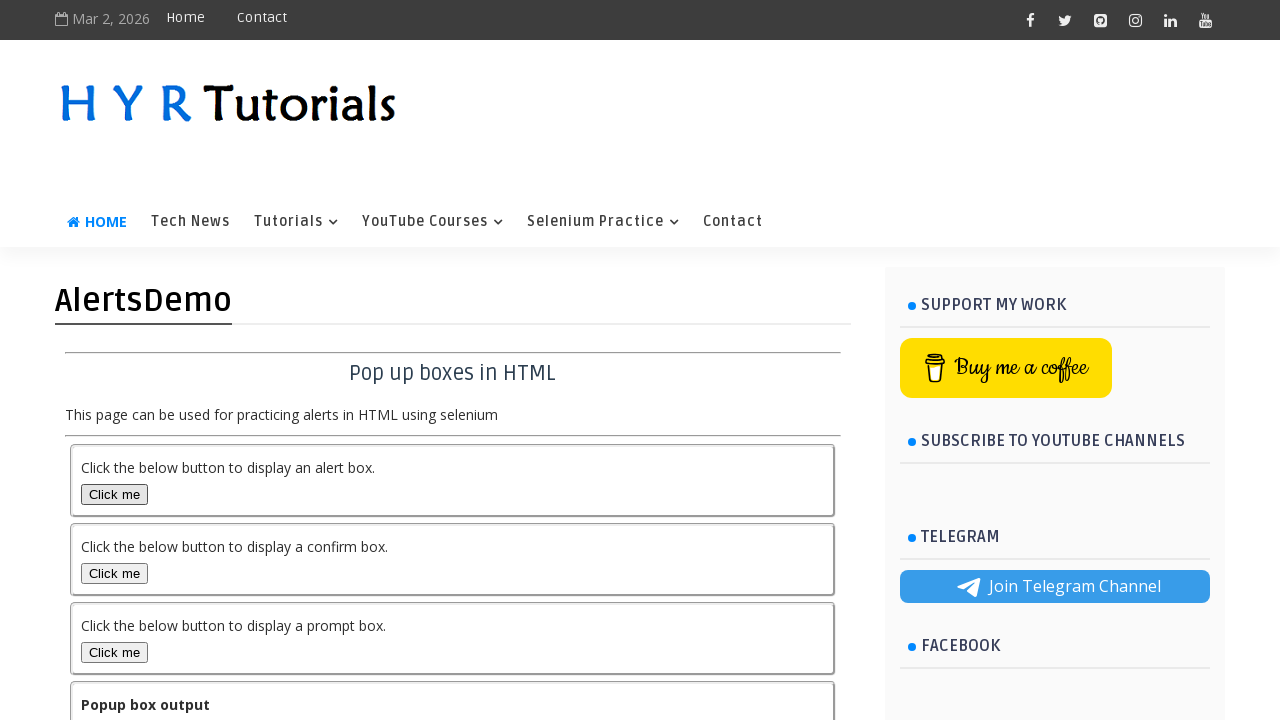

Output element updated after alert was accepted
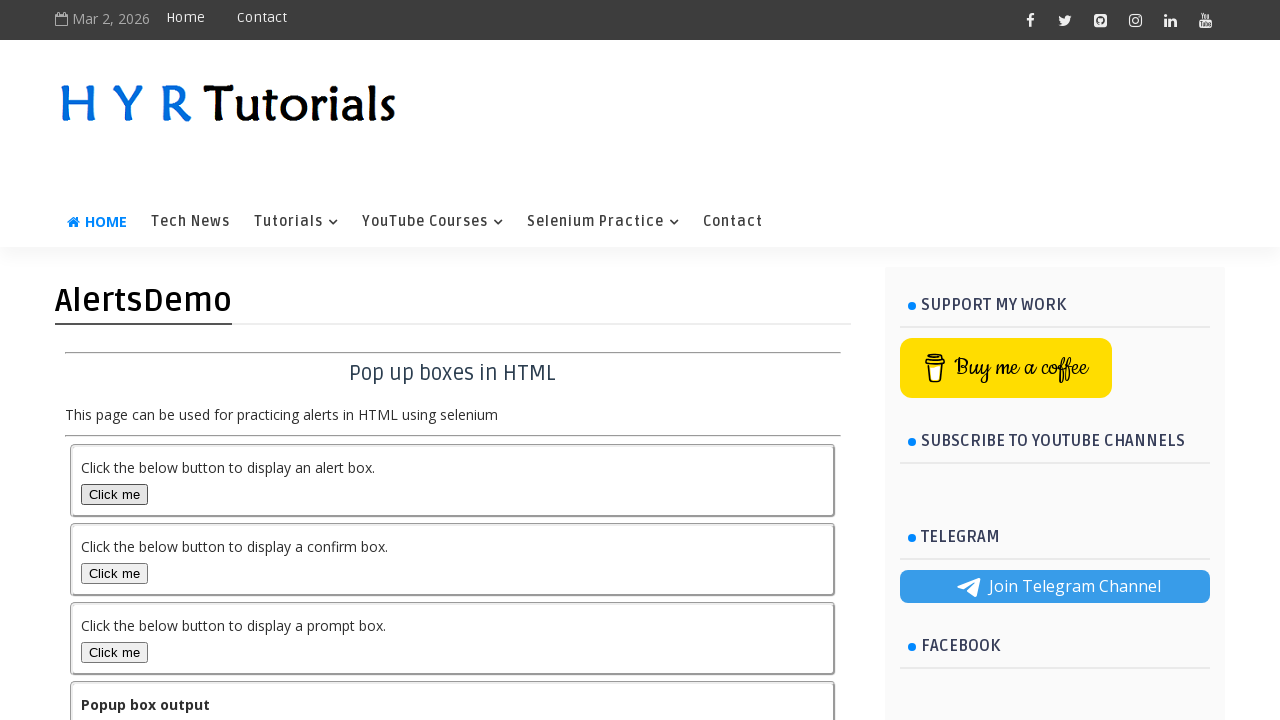

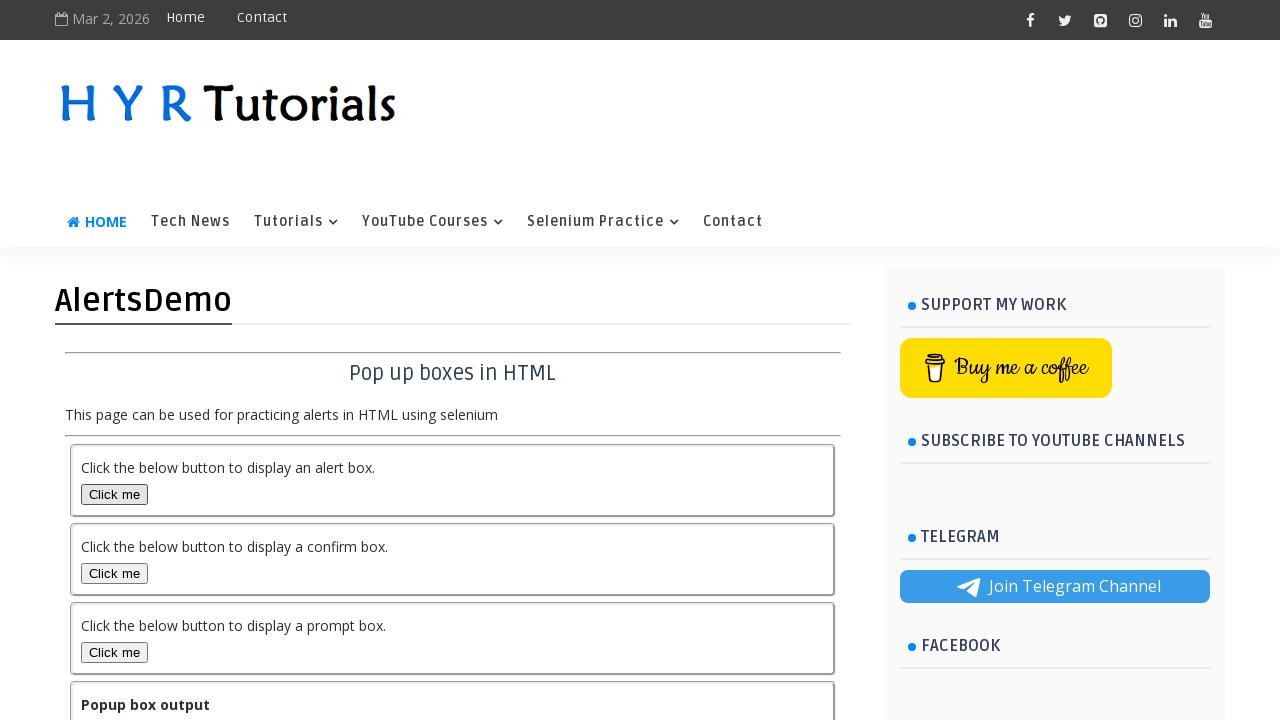